Tests image functionality by clicking on a header image to navigate to homepage and checking if another image is broken

Starting URL: https://practice-automation.com/broken-images/

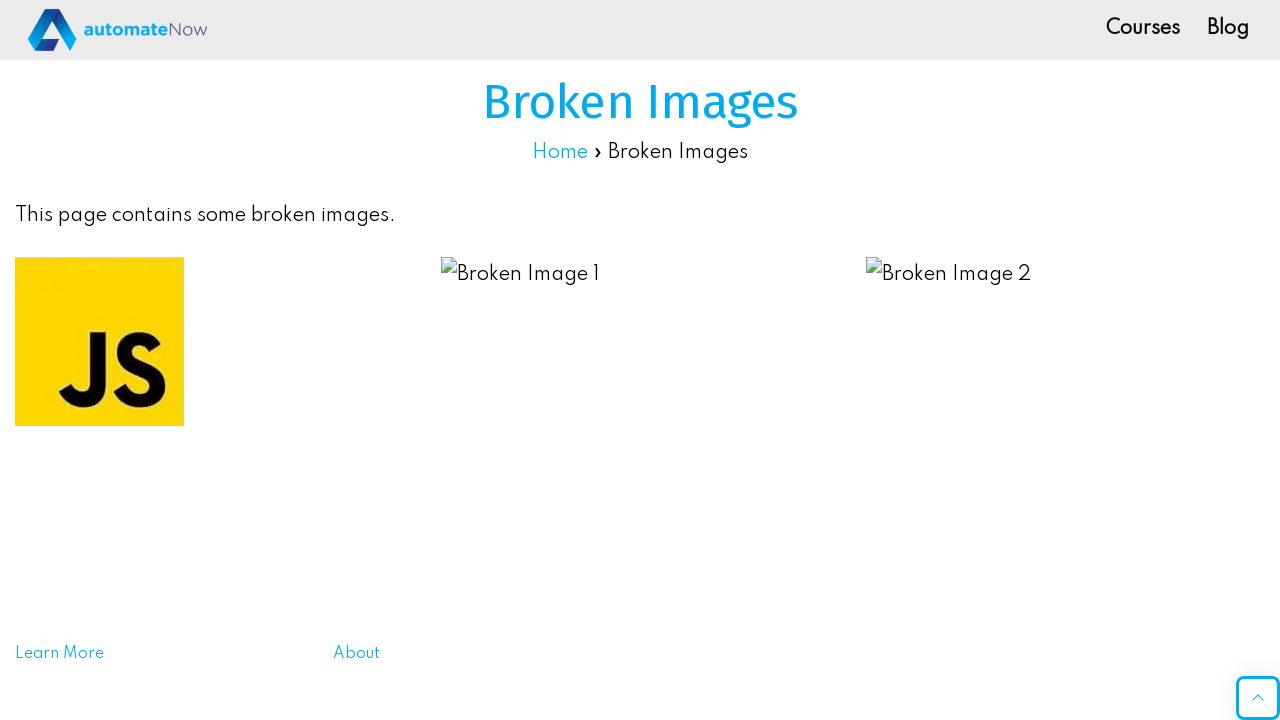

Clicked on header image to navigate to homepage at (117, 30) on //*[@id="header"]/div/a/img
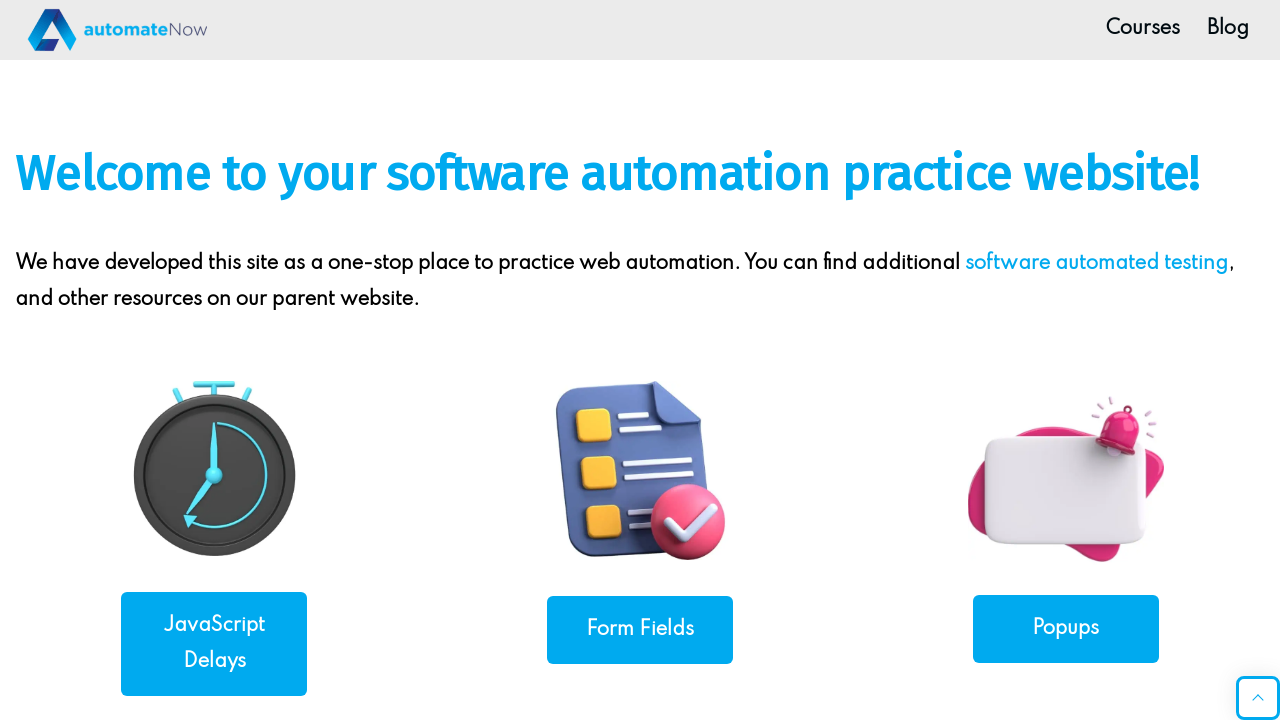

Navigated back to broken images page
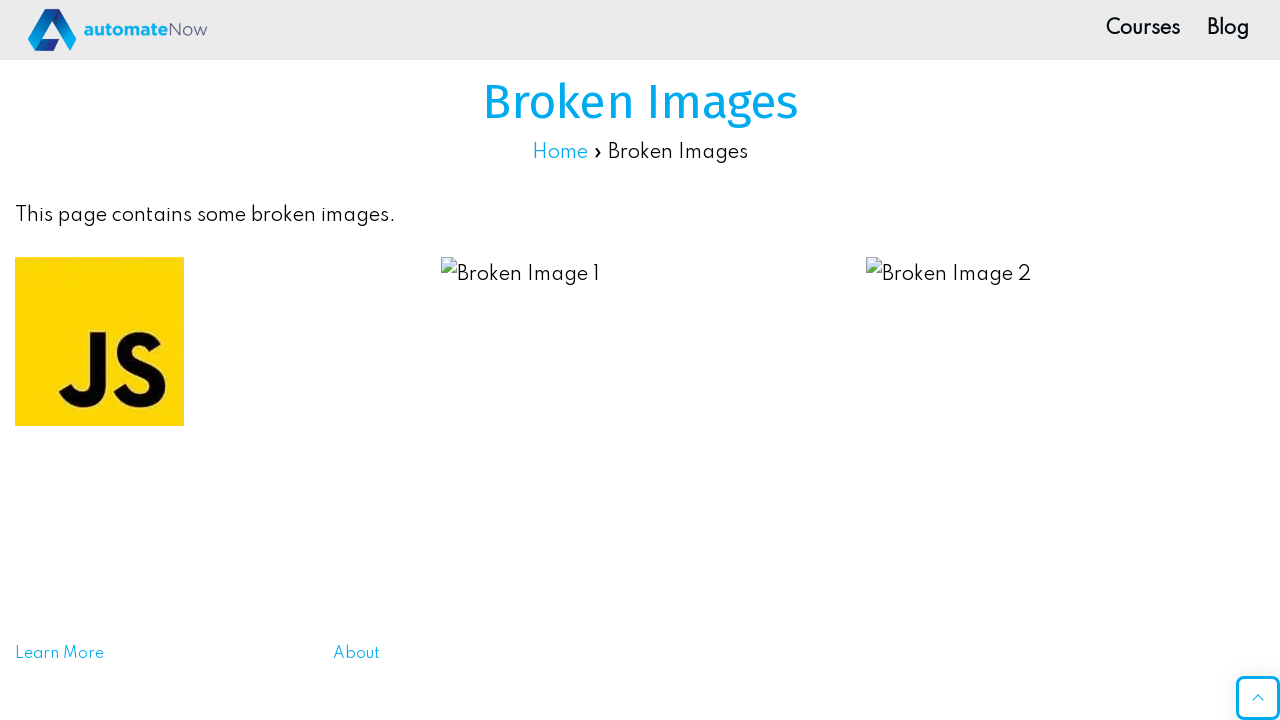

Located second image element
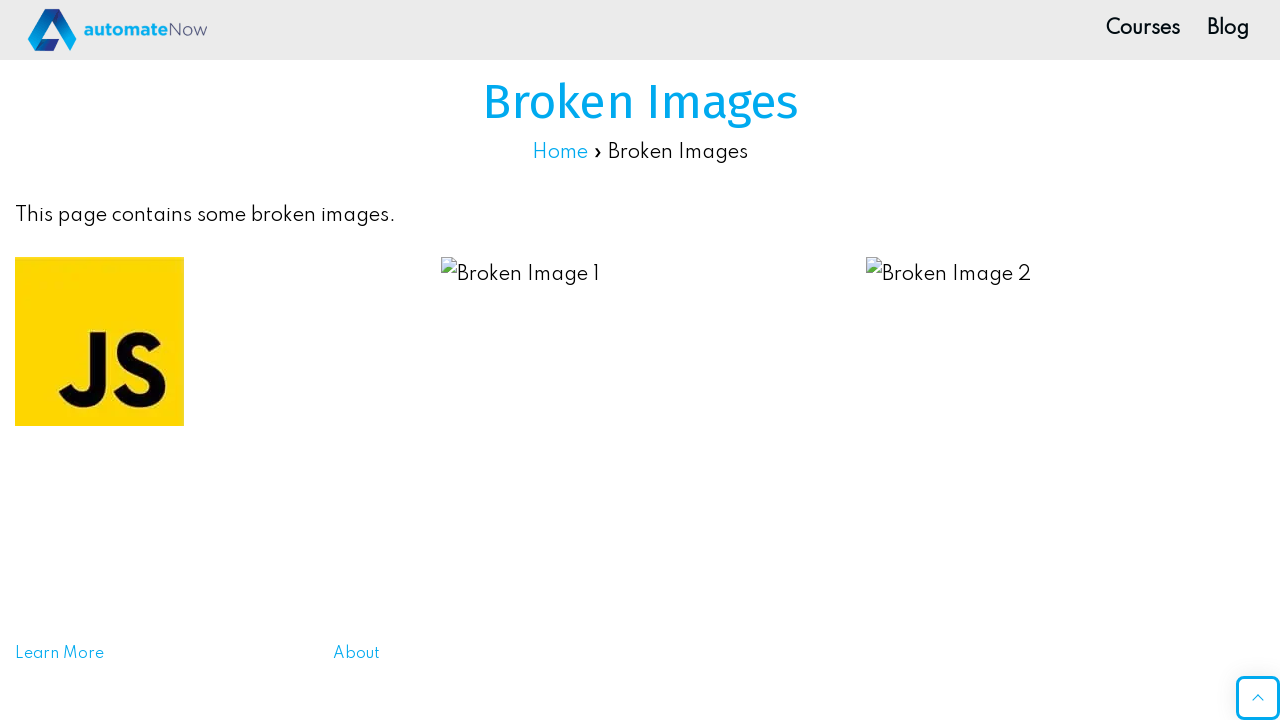

Evaluated natural width of second image
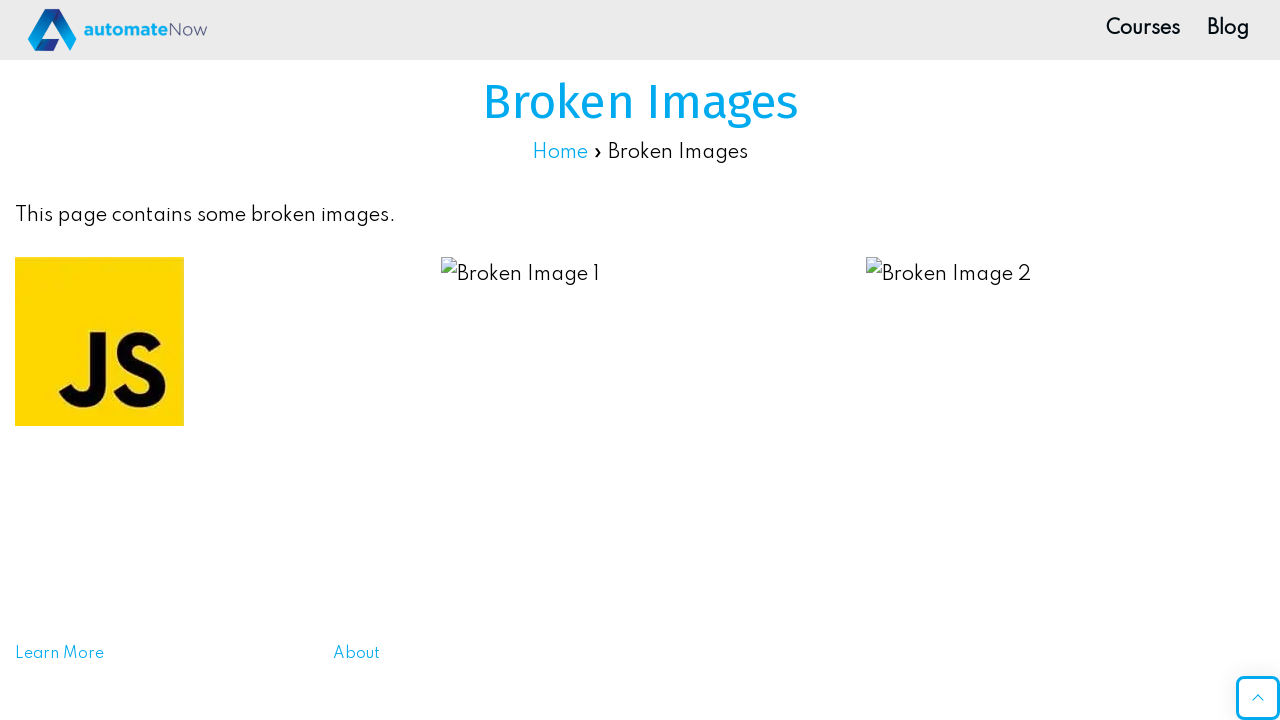

Verified that the second image is broken
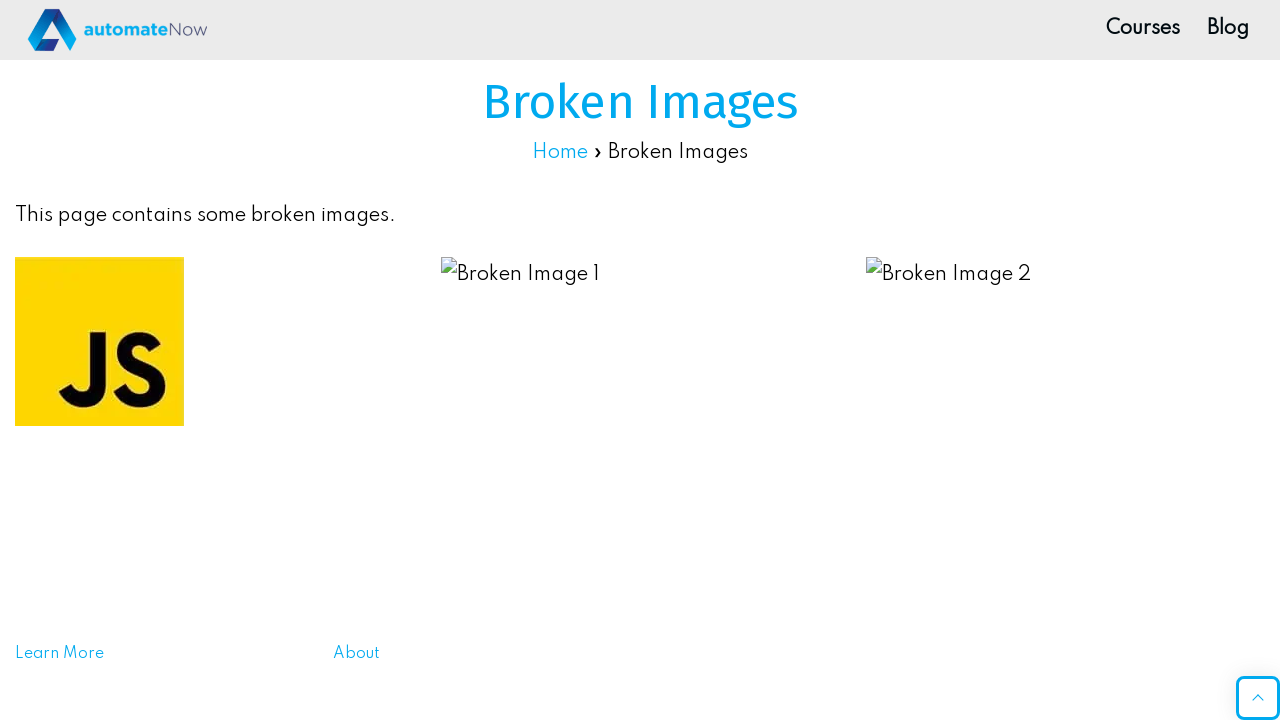

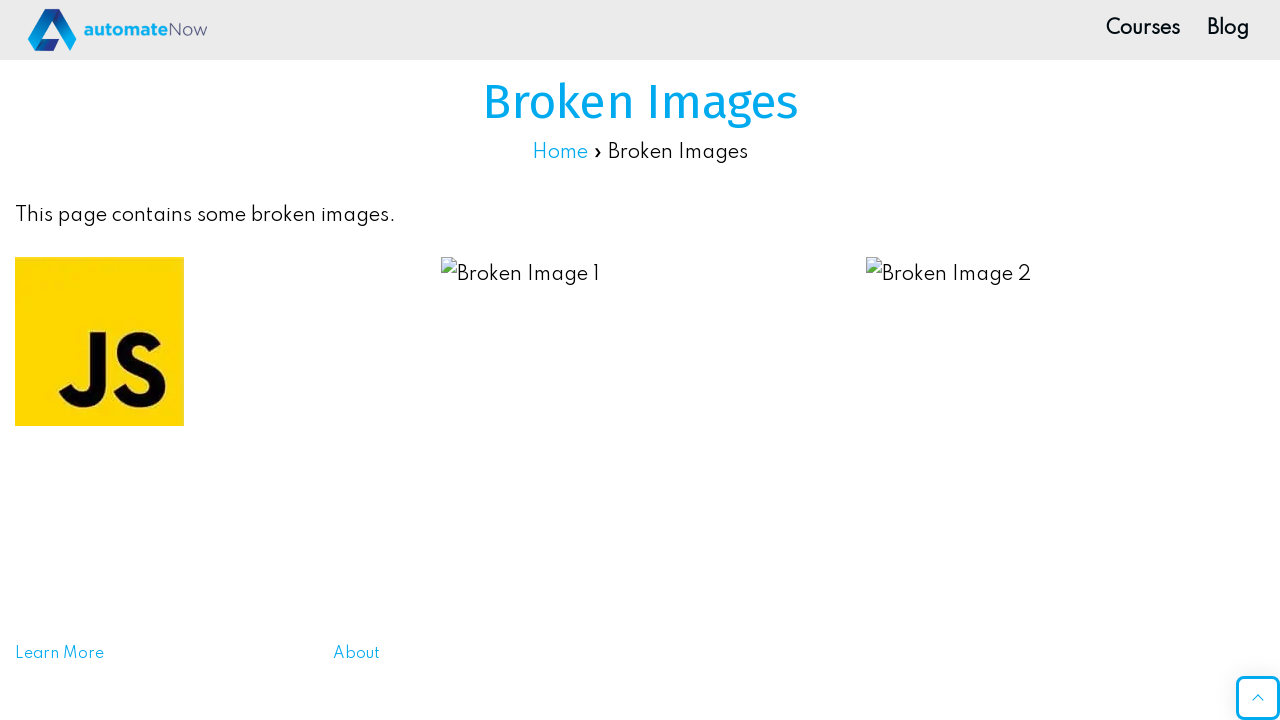